Tests drag and drop functionality by dragging one element to another position and verifying the change

Starting URL: https://the-internet.herokuapp.com/drag_and_drop

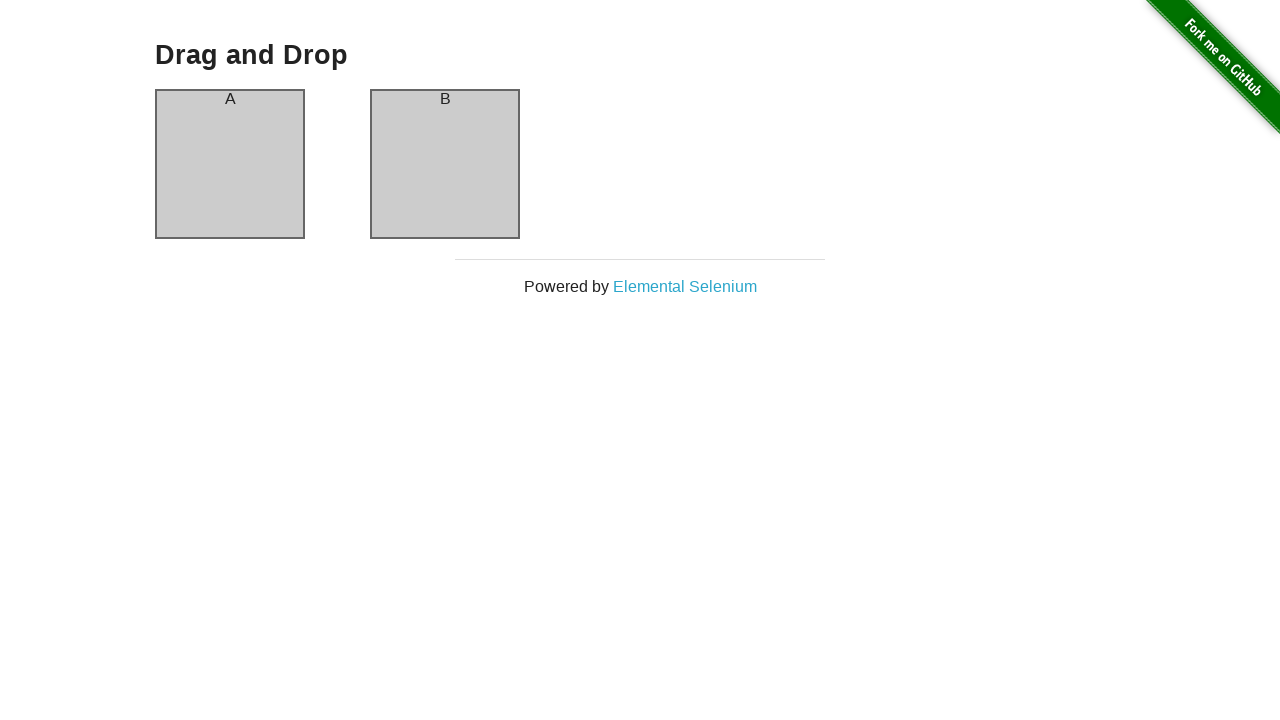

Retrieved initial text from column A header
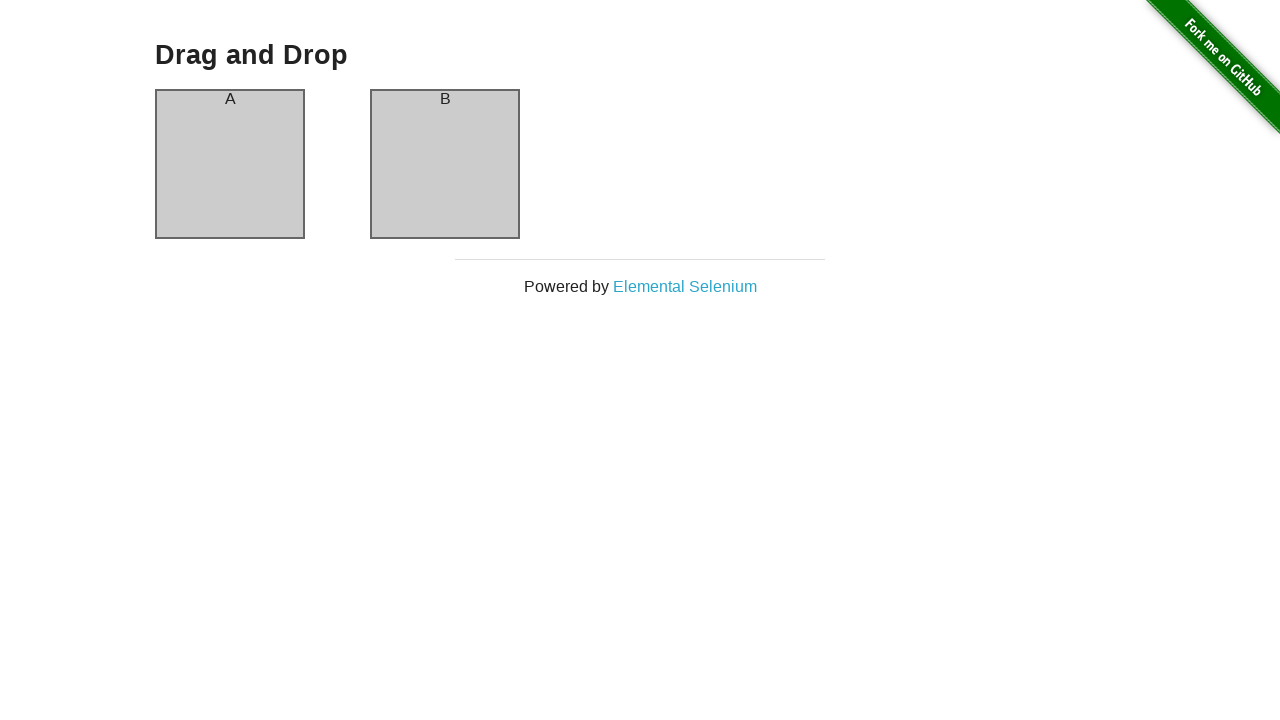

Located source element (column A)
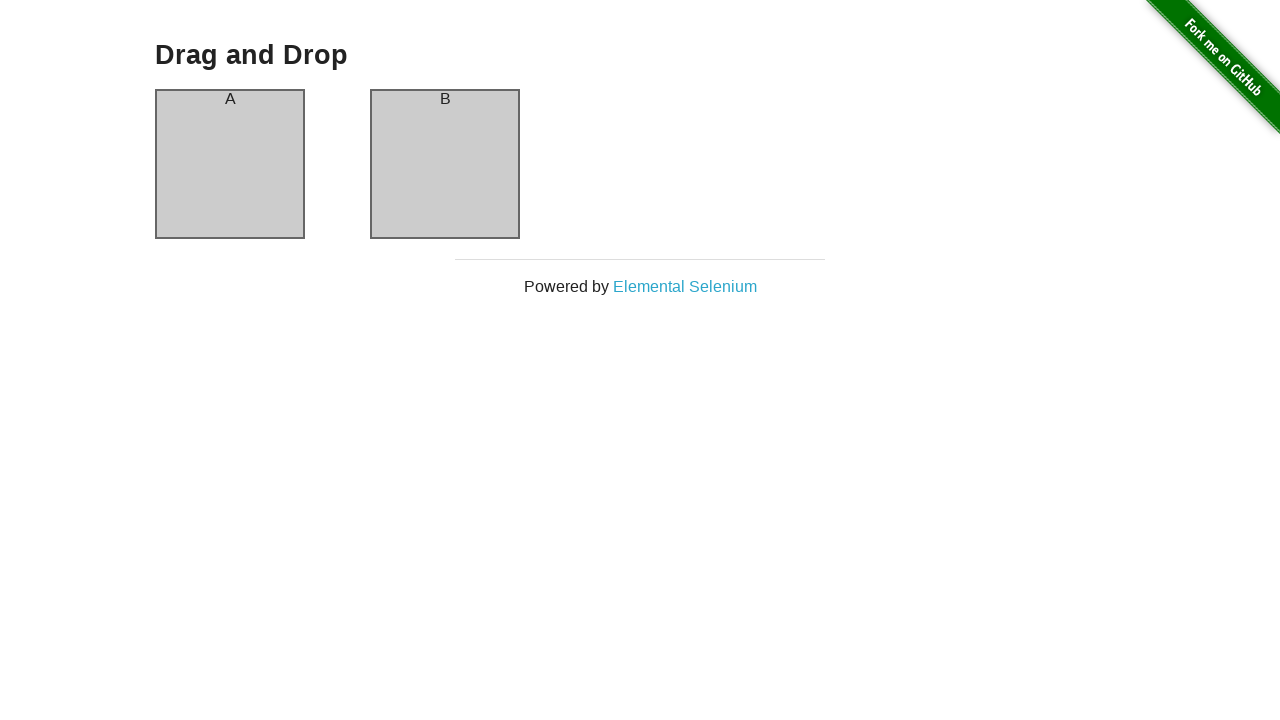

Located target element (column B)
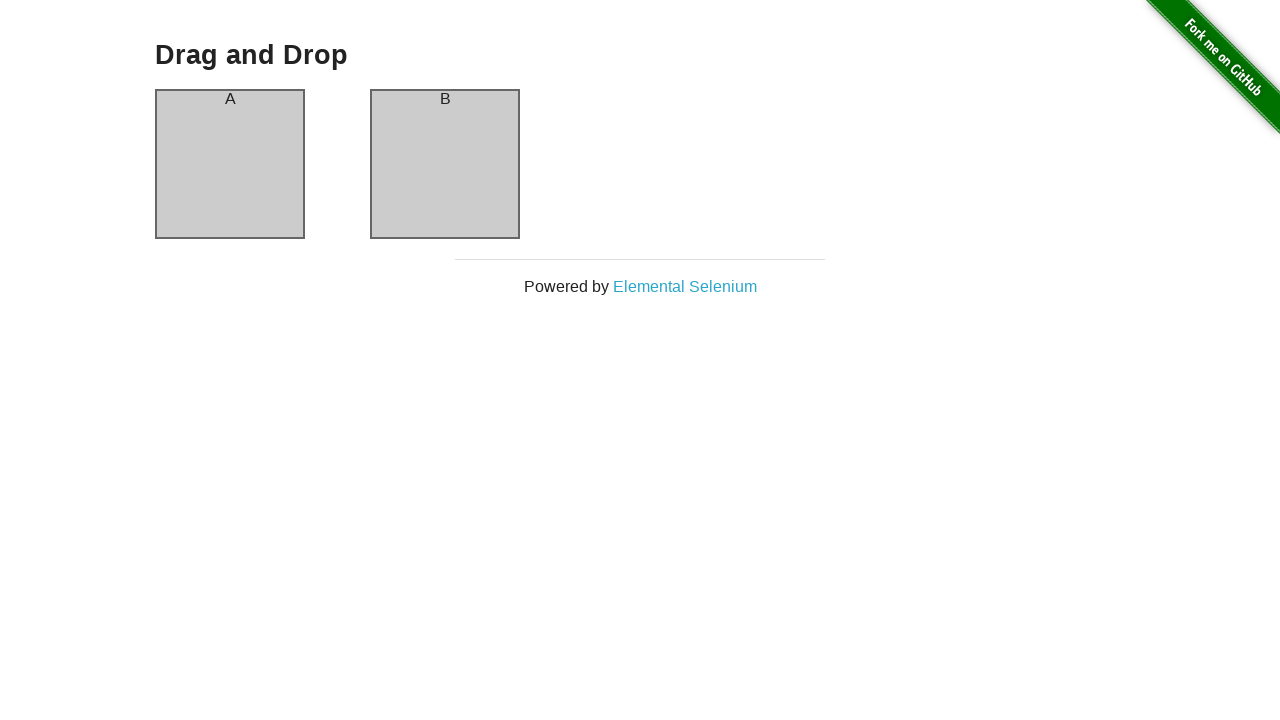

Dragged column A to column B position at (445, 164)
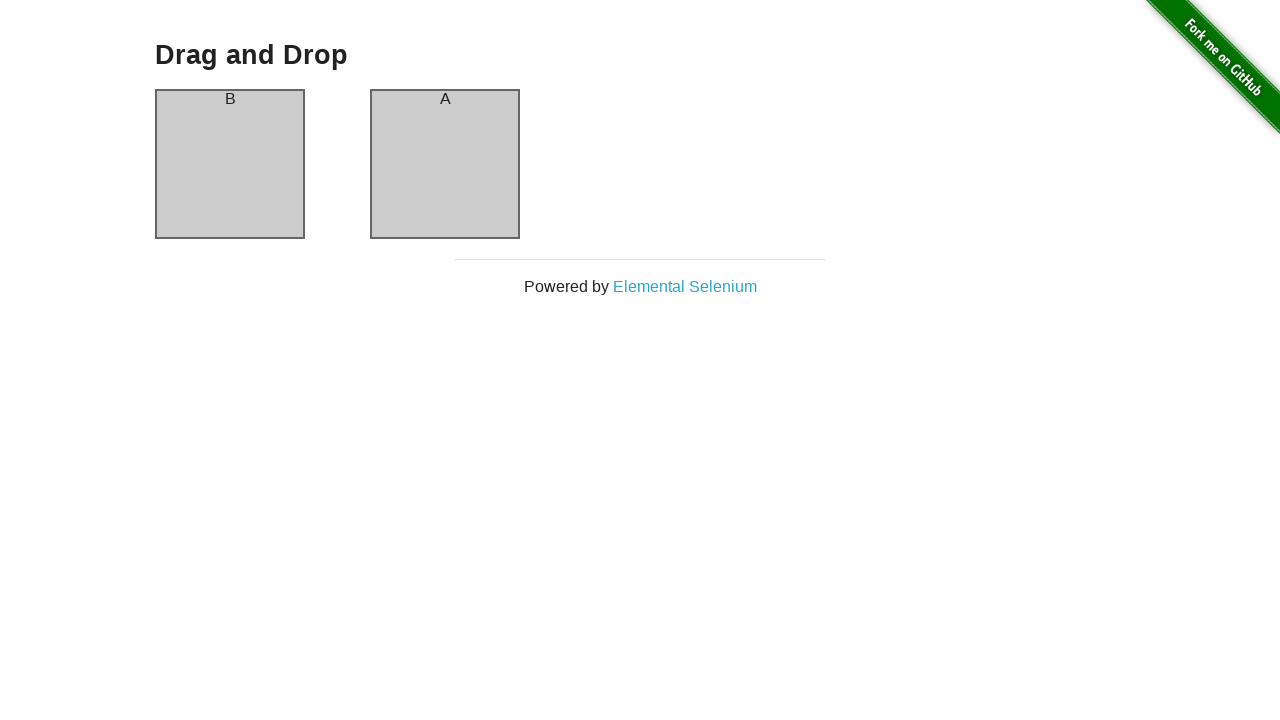

Waited for drag and drop animation to complete
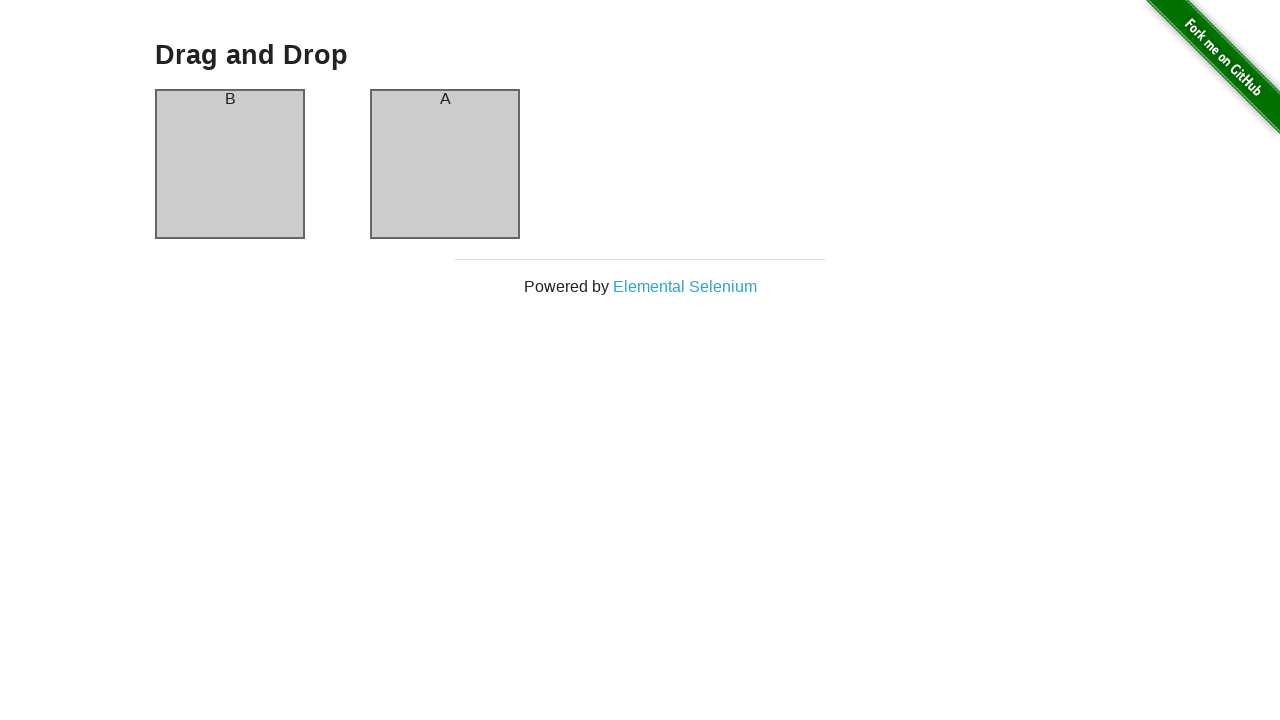

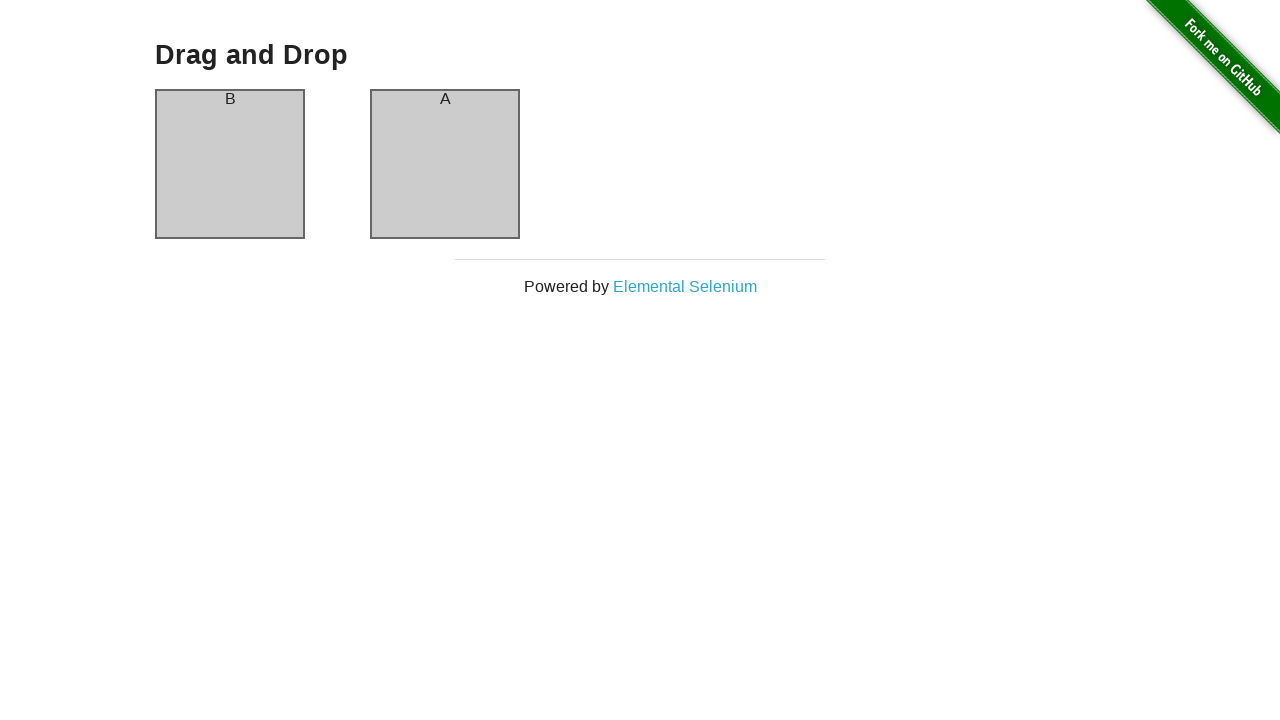